Tests checkbox functionality on a sample site by verifying visibility, checking/unchecking individual checkboxes, selecting all checkboxes, and selecting first and last checkboxes

Starting URL: https://artoftesting.com/samplesiteforselenium

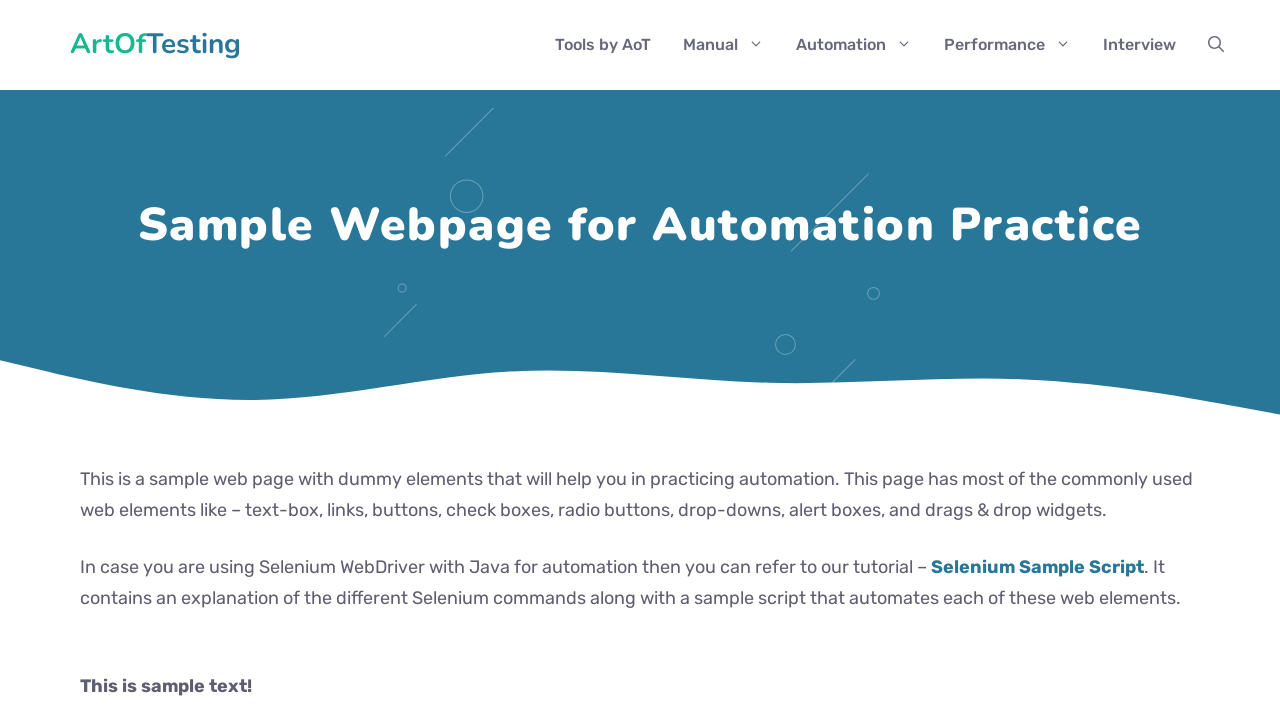

Waited 6 seconds for page to load
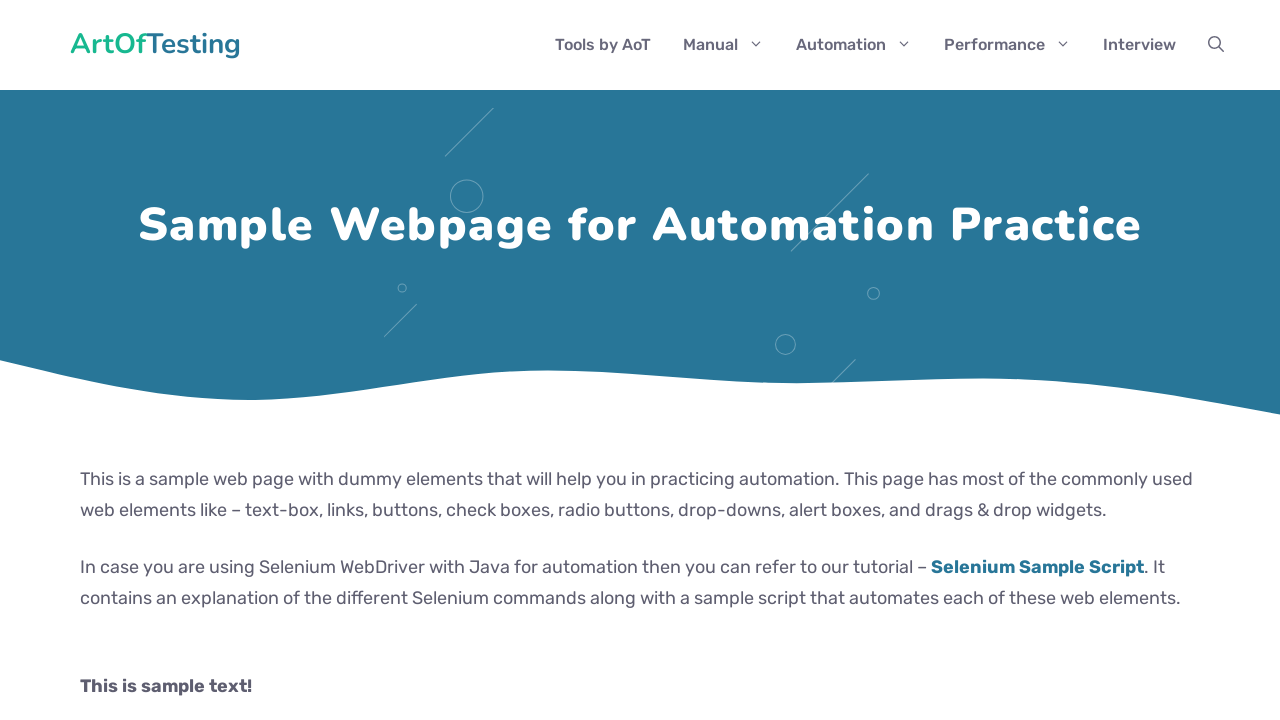

Verified 'Automation' checkbox is visible
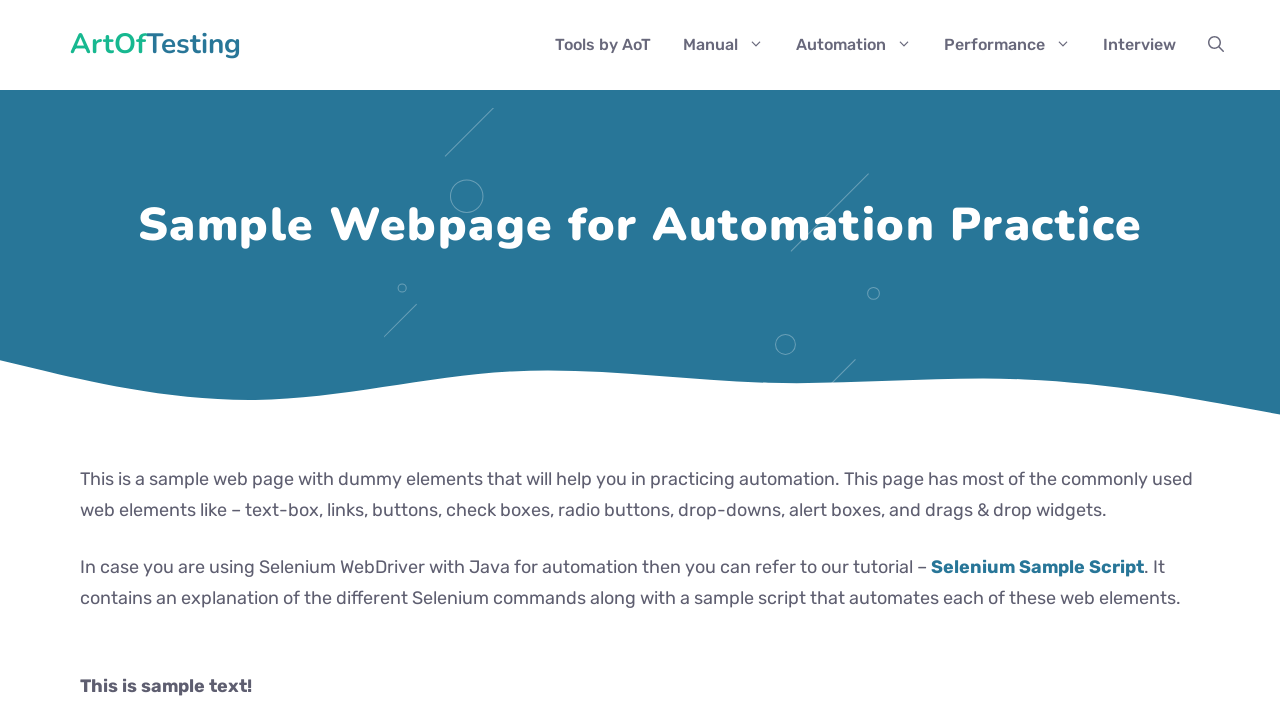

Checked the 'Automation' checkbox at (86, 360) on input[value='Automation']
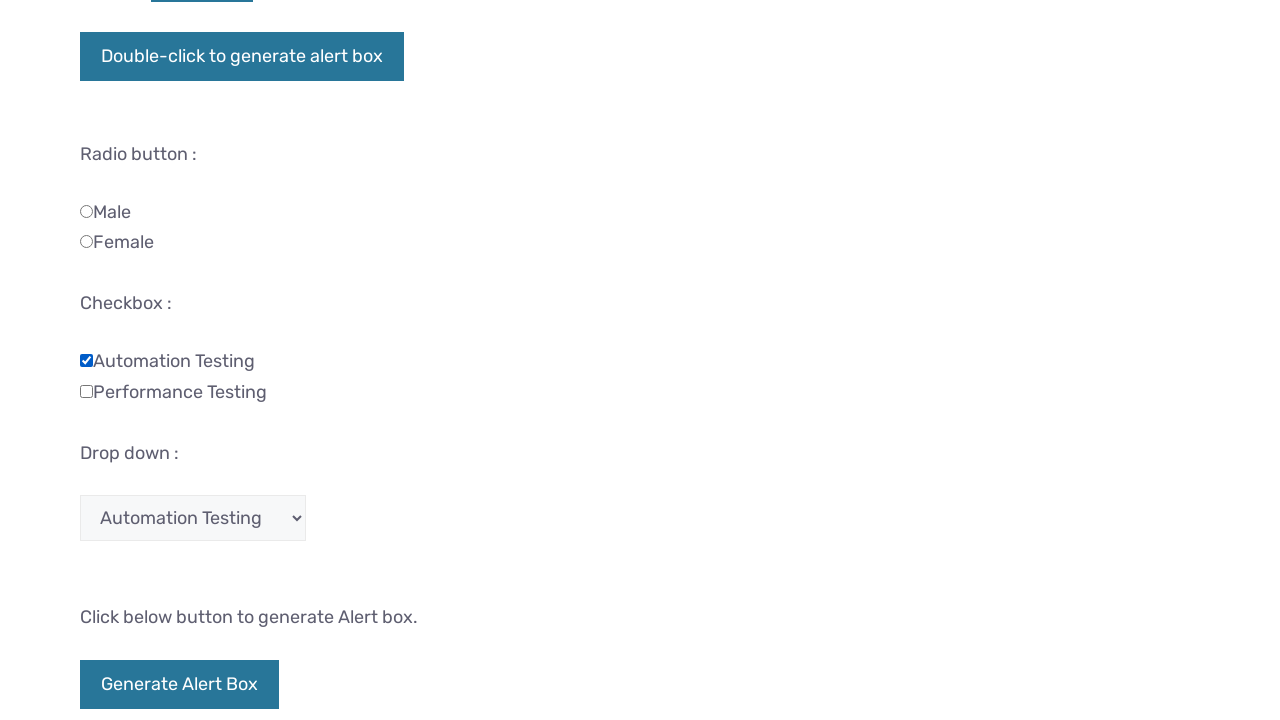

Unchecked the 'Automation' checkbox at (86, 360) on input[value='Automation']
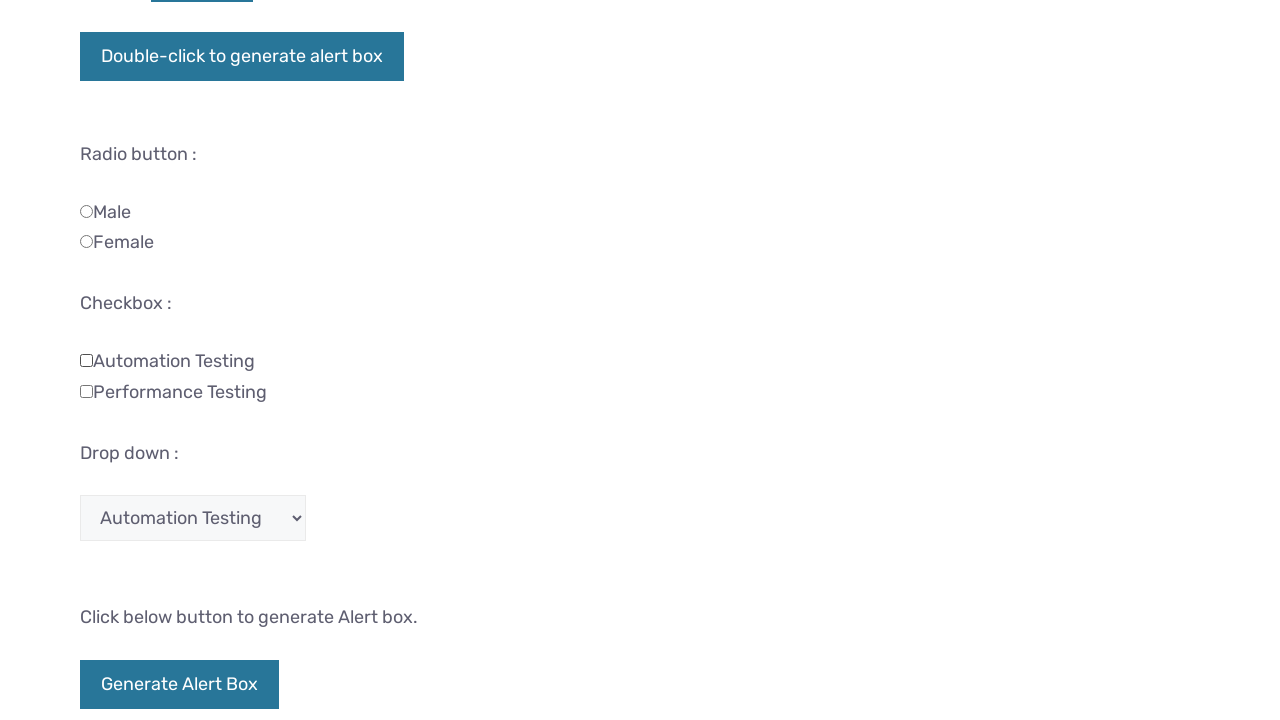

Checked checkbox 1 of 2 at (86, 360) on input[type='checkbox'] >> nth=0
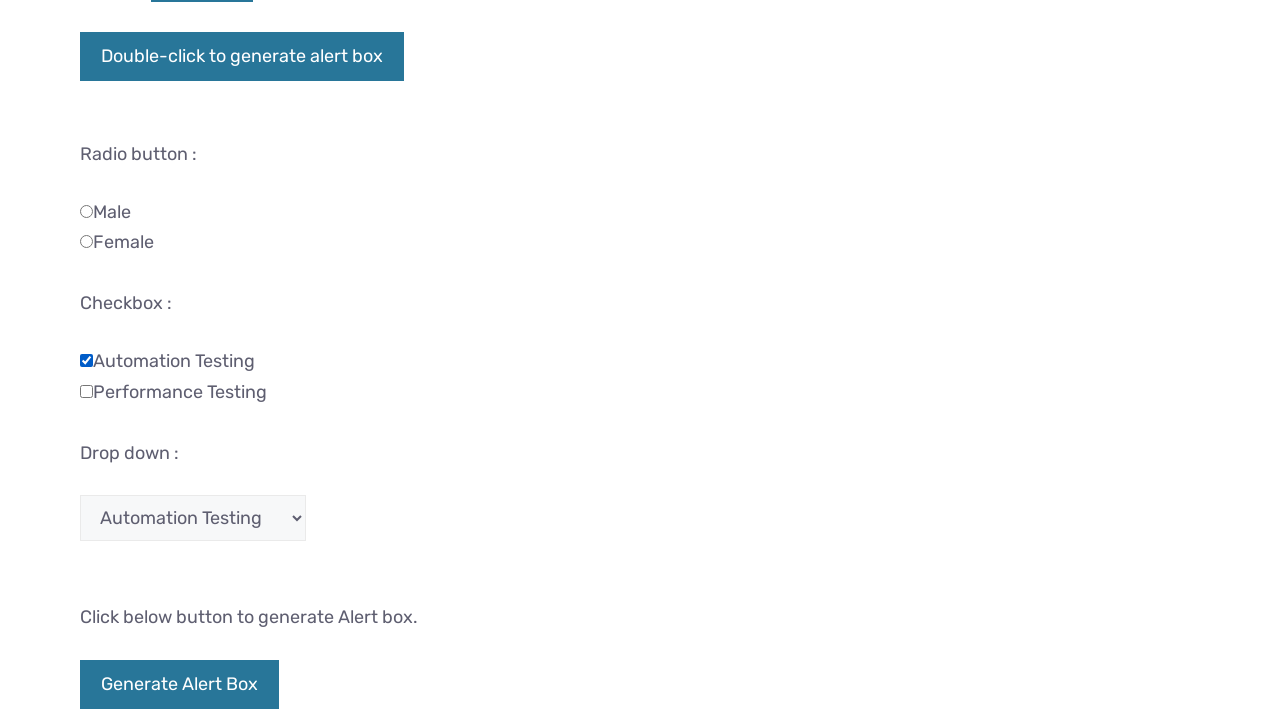

Checked checkbox 2 of 2 at (86, 391) on input[type='checkbox'] >> nth=1
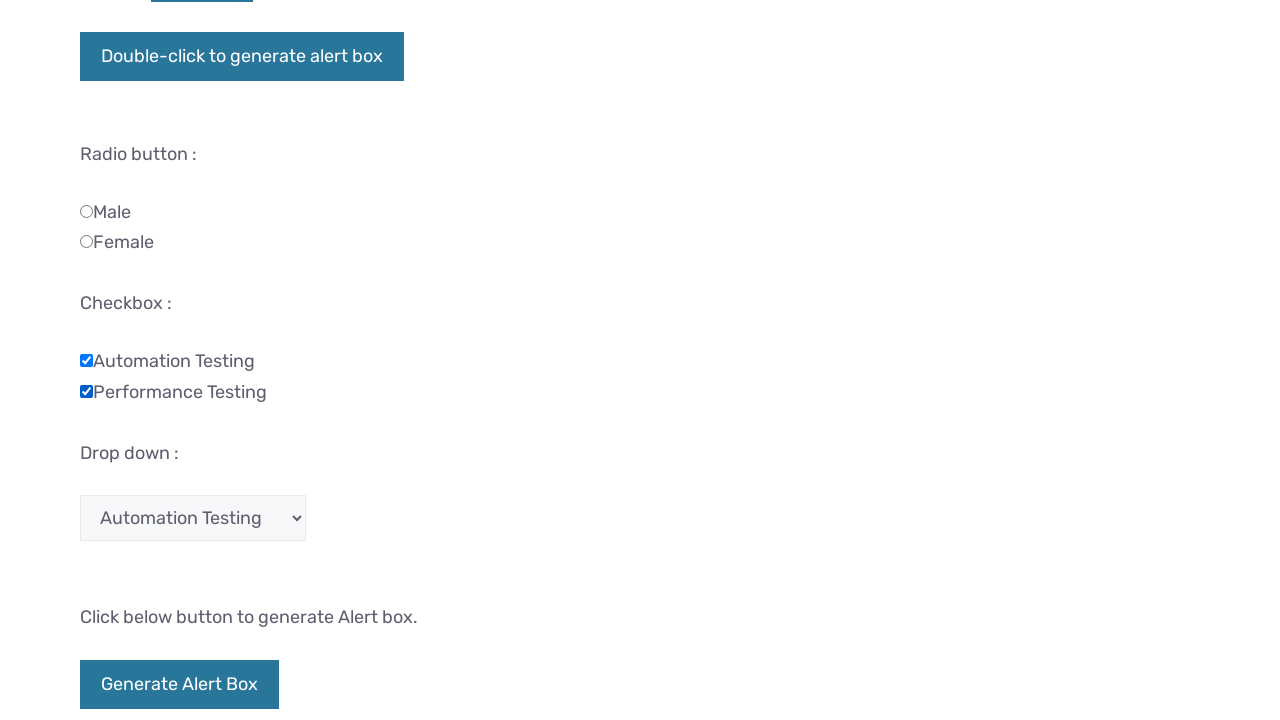

Unchecked checkbox 1 of 2 at (86, 360) on input[type='checkbox'] >> nth=0
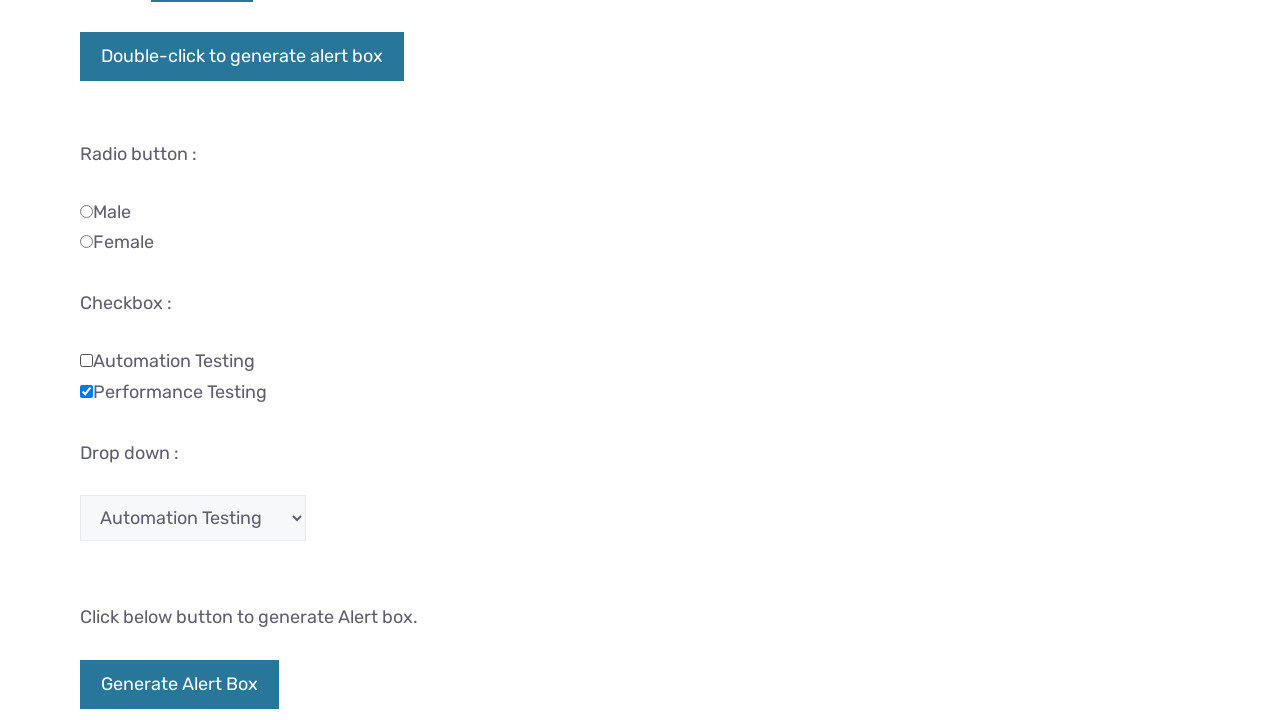

Unchecked checkbox 2 of 2 at (86, 391) on input[type='checkbox'] >> nth=1
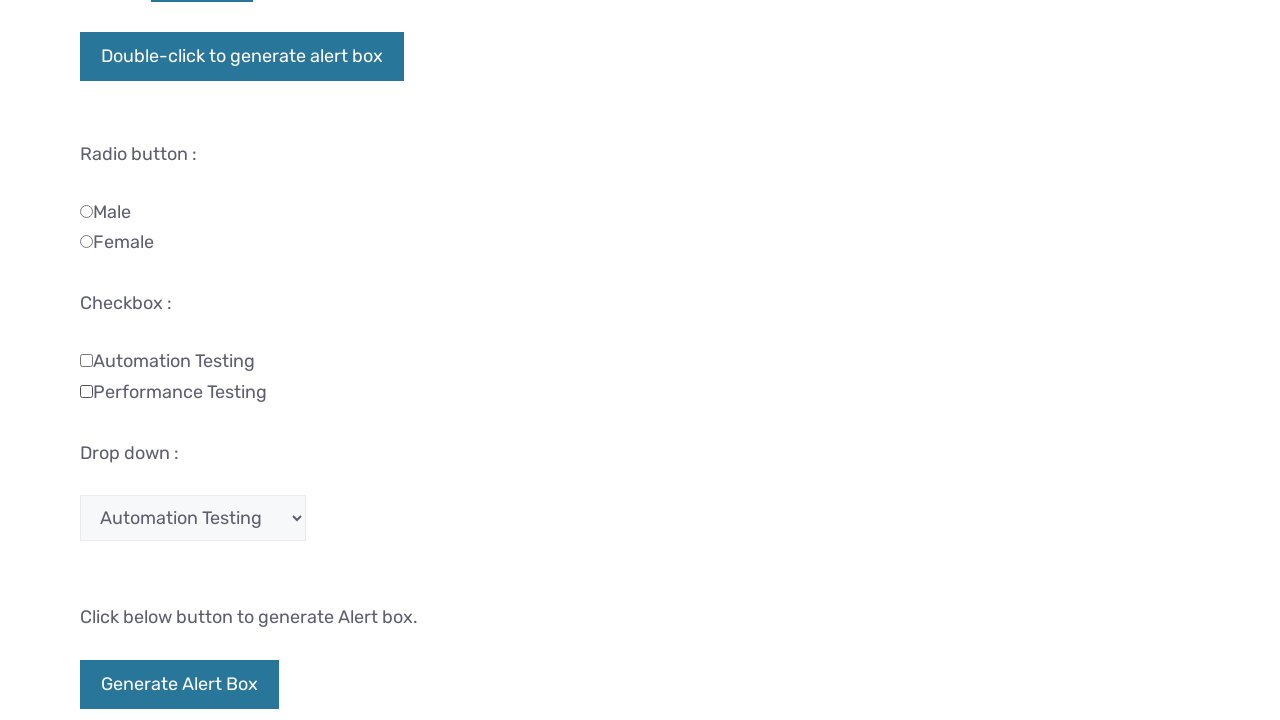

Checked the first checkbox at (86, 360) on input[type='checkbox'] >> nth=0
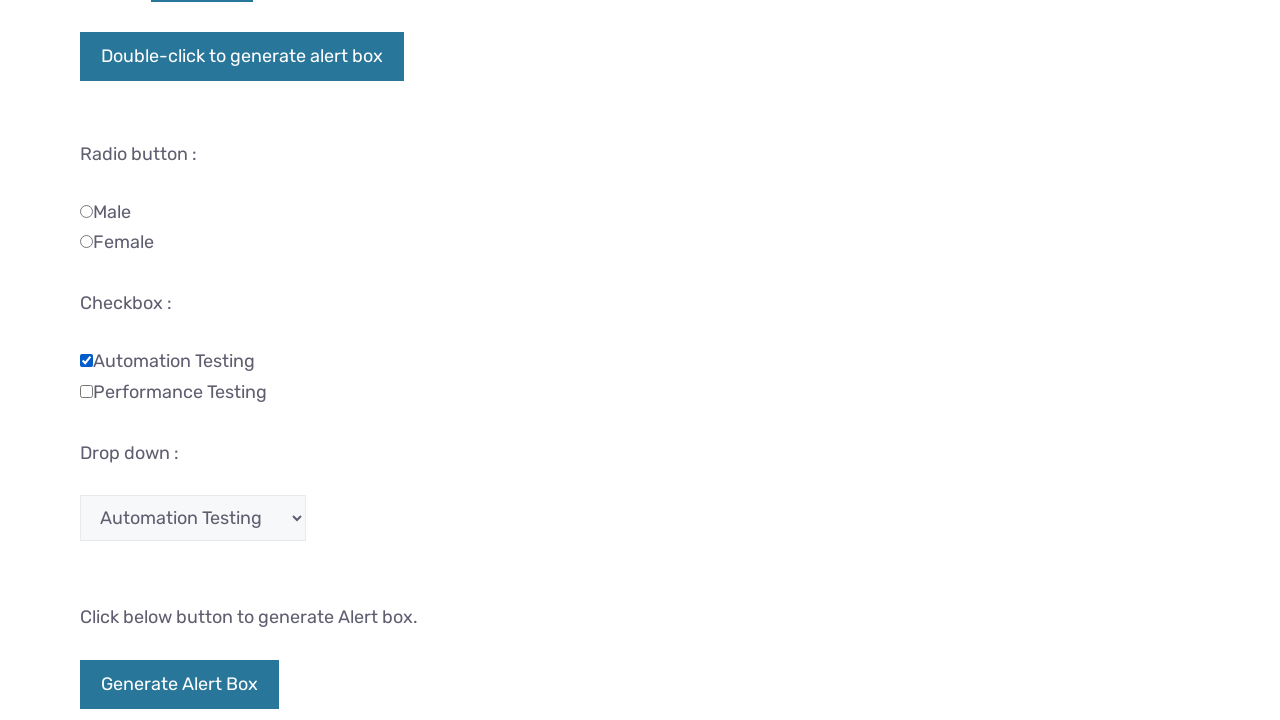

Checked the last checkbox at (86, 391) on input[type='checkbox'] >> nth=-1
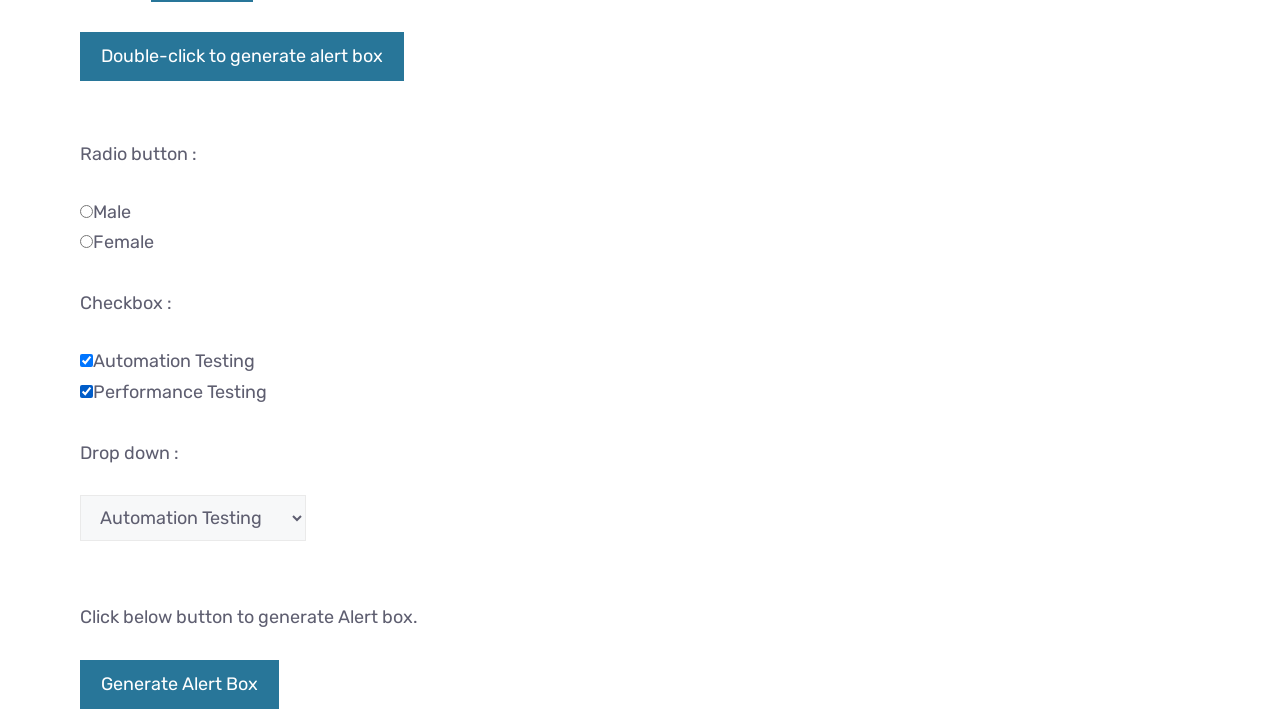

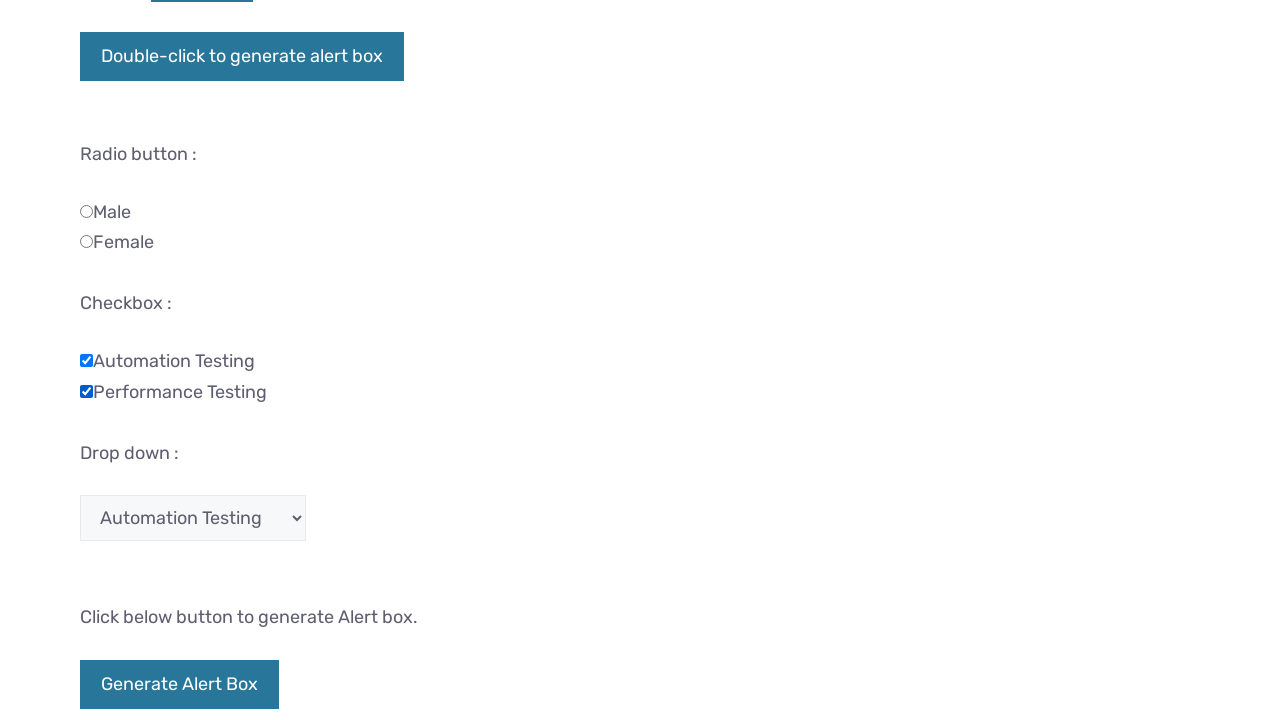